Tests that mocked article data displays correctly on the Global Feed page by clicking on Global Feed and verifying the mocked title and description appear

Starting URL: https://conduit.bondaracademy.com/

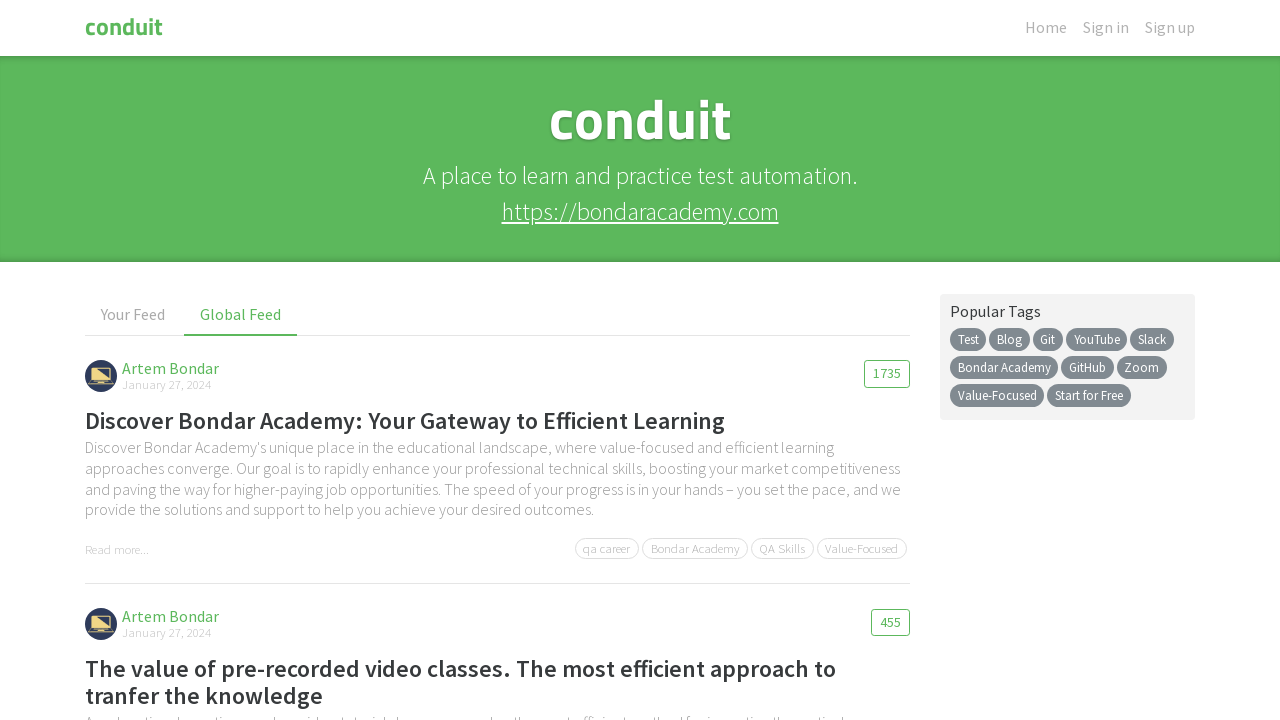

Clicked on Global Feed tab at (241, 315) on internal:text="Global Feed"i
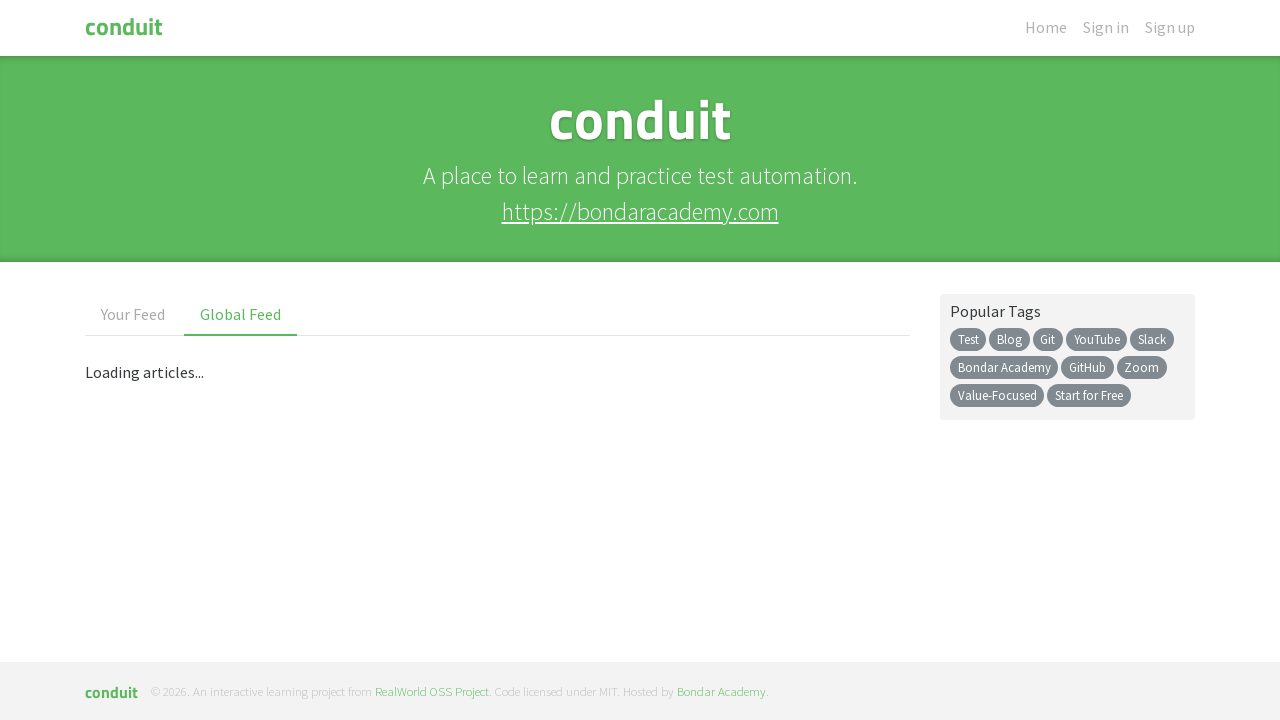

Verified navbar brand displays 'conduit'
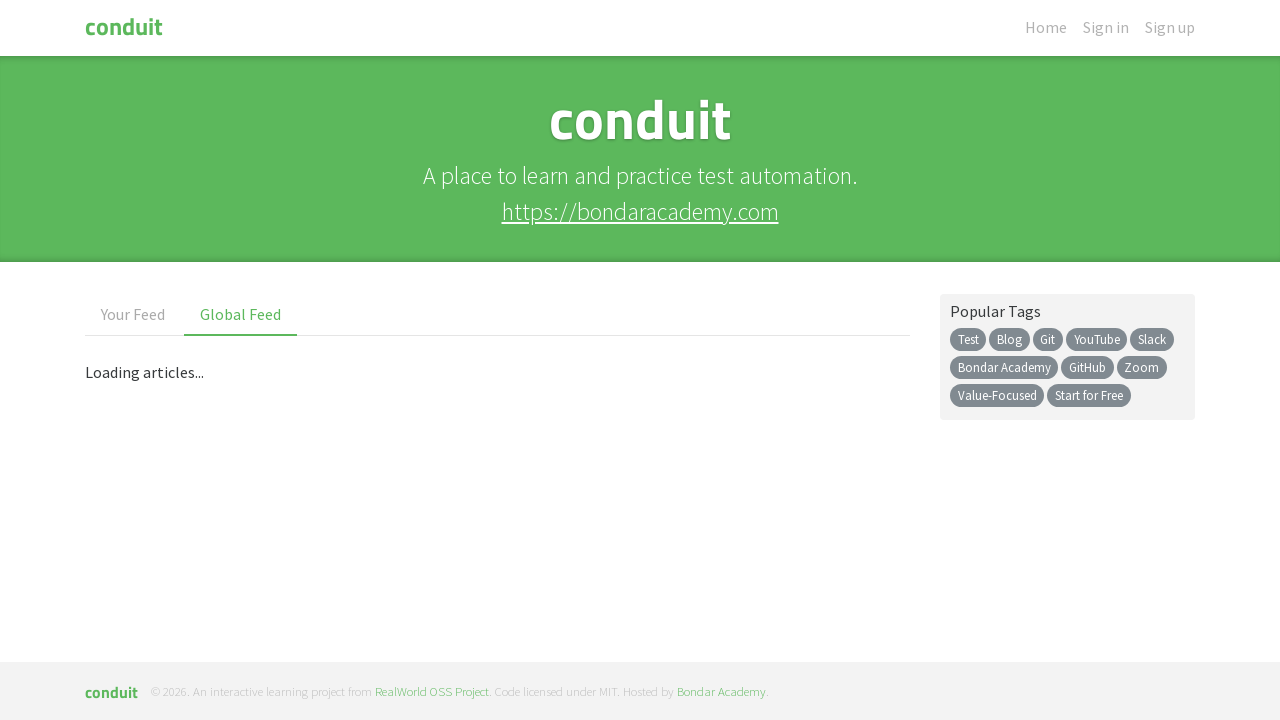

Waited for mocked article title to load on Global Feed page
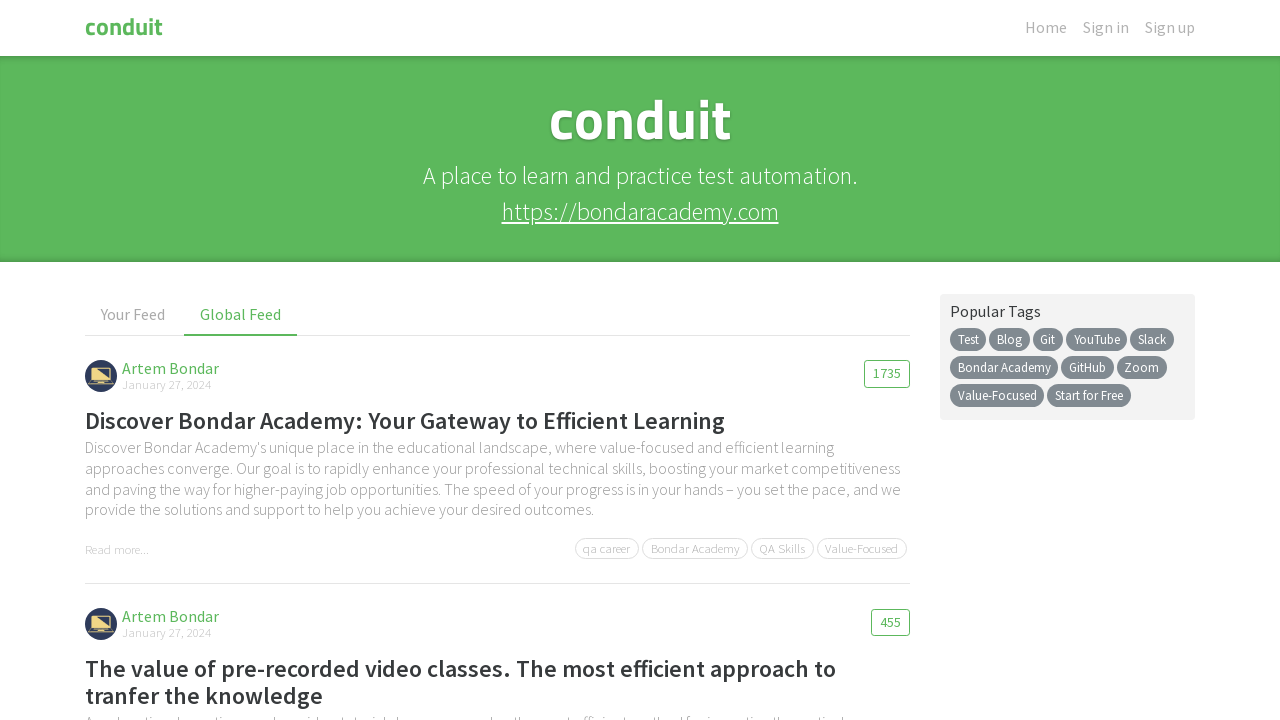

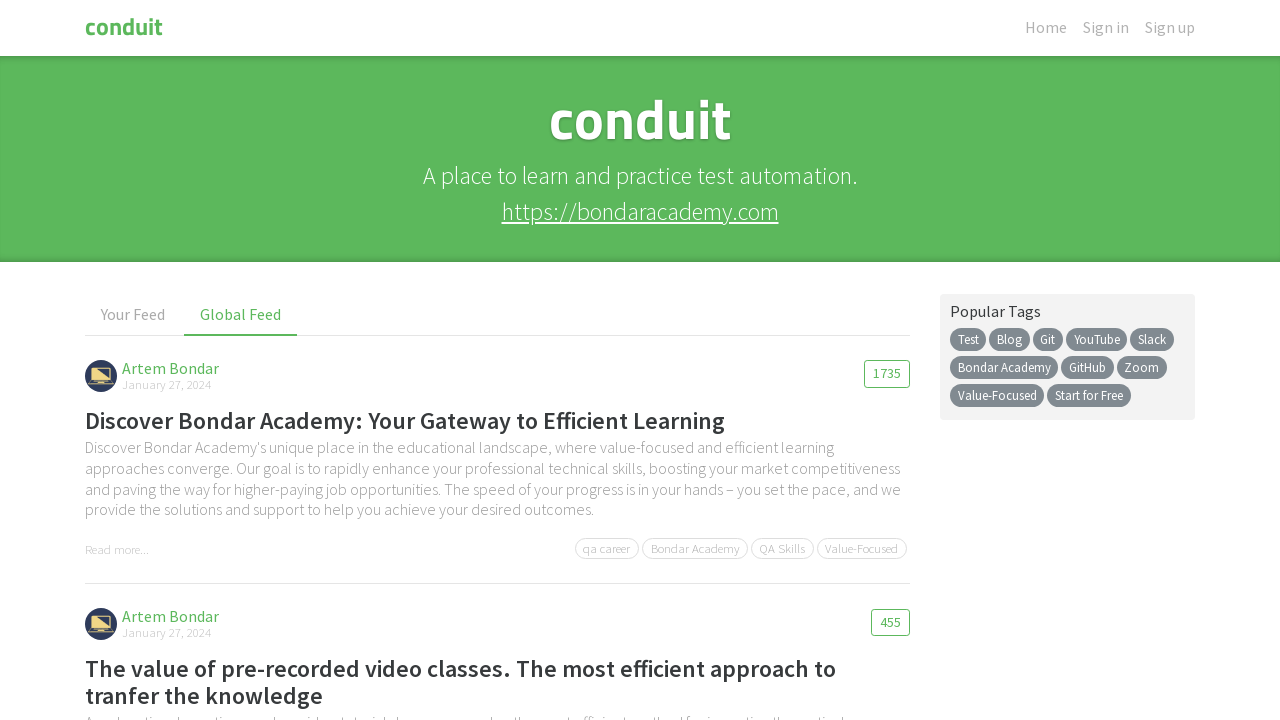